Tests form interaction on demoqa.com by filling text fields, clicking submit, then navigating to links page and back

Starting URL: https://demoqa.com/text-box

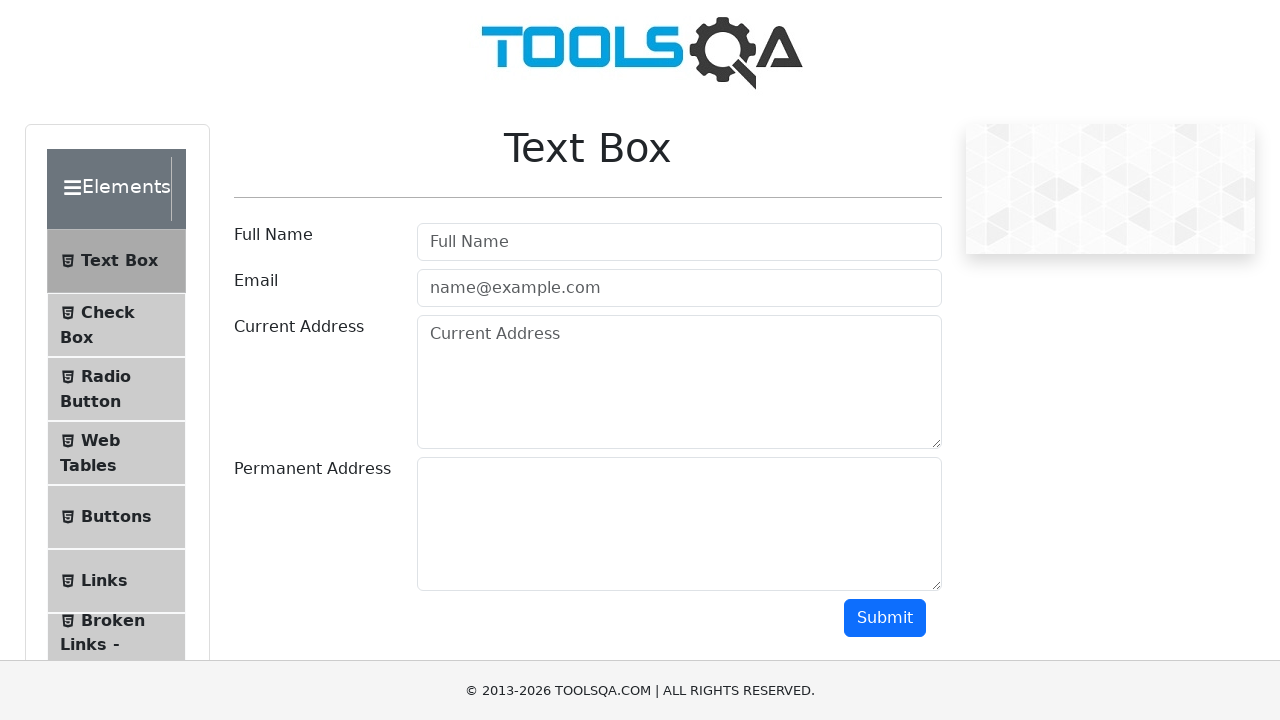

Filled userName field with 'Full Name' on #userName
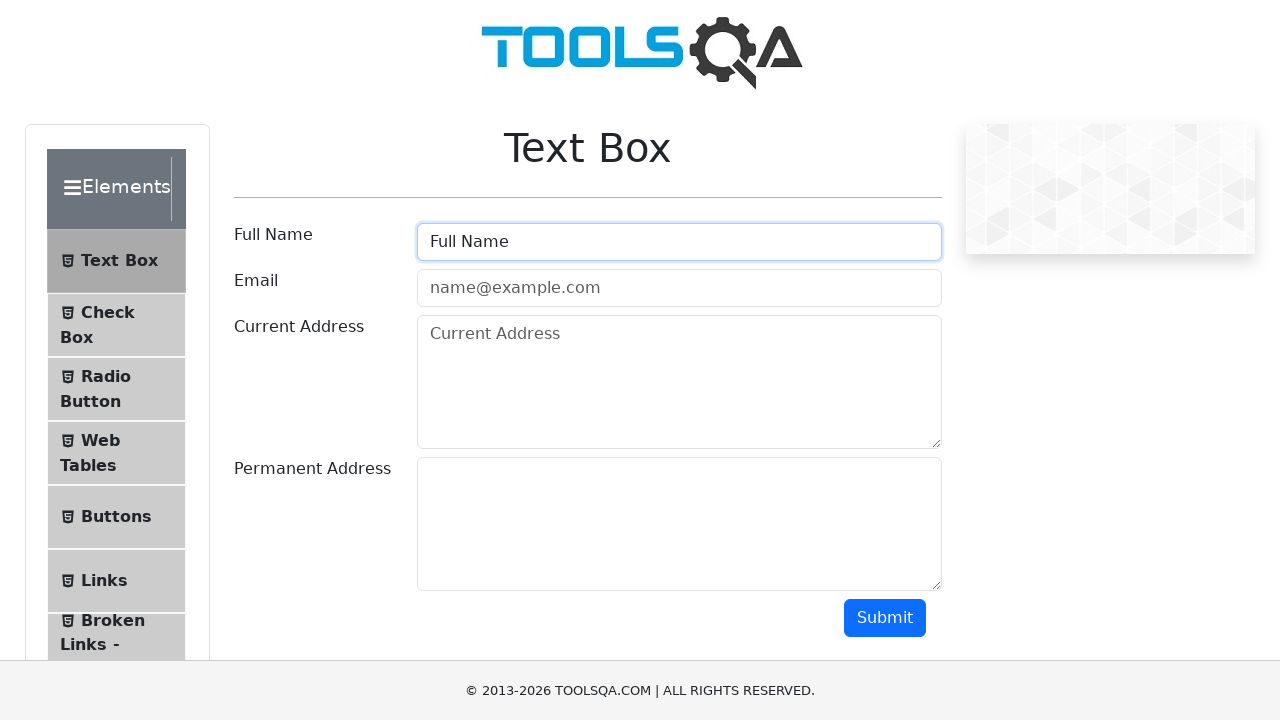

Cleared userName field on #userName
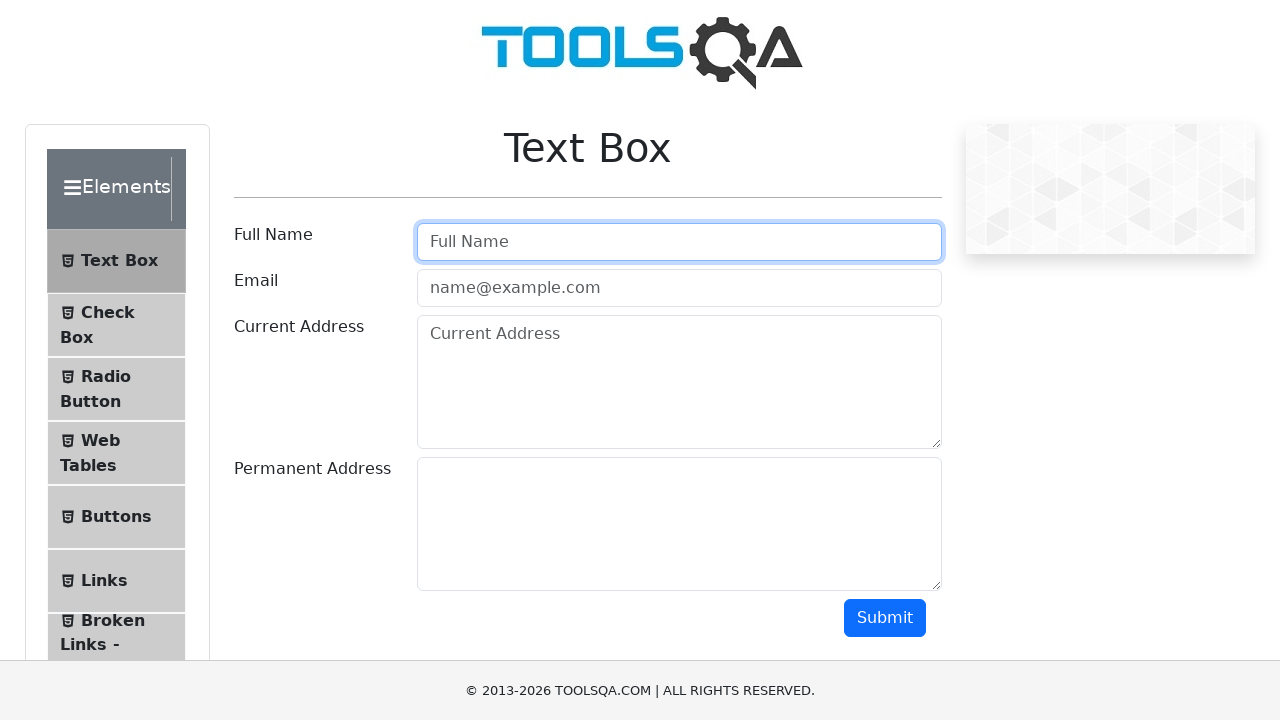

Filled userName field with 'Sobuj' on #userName
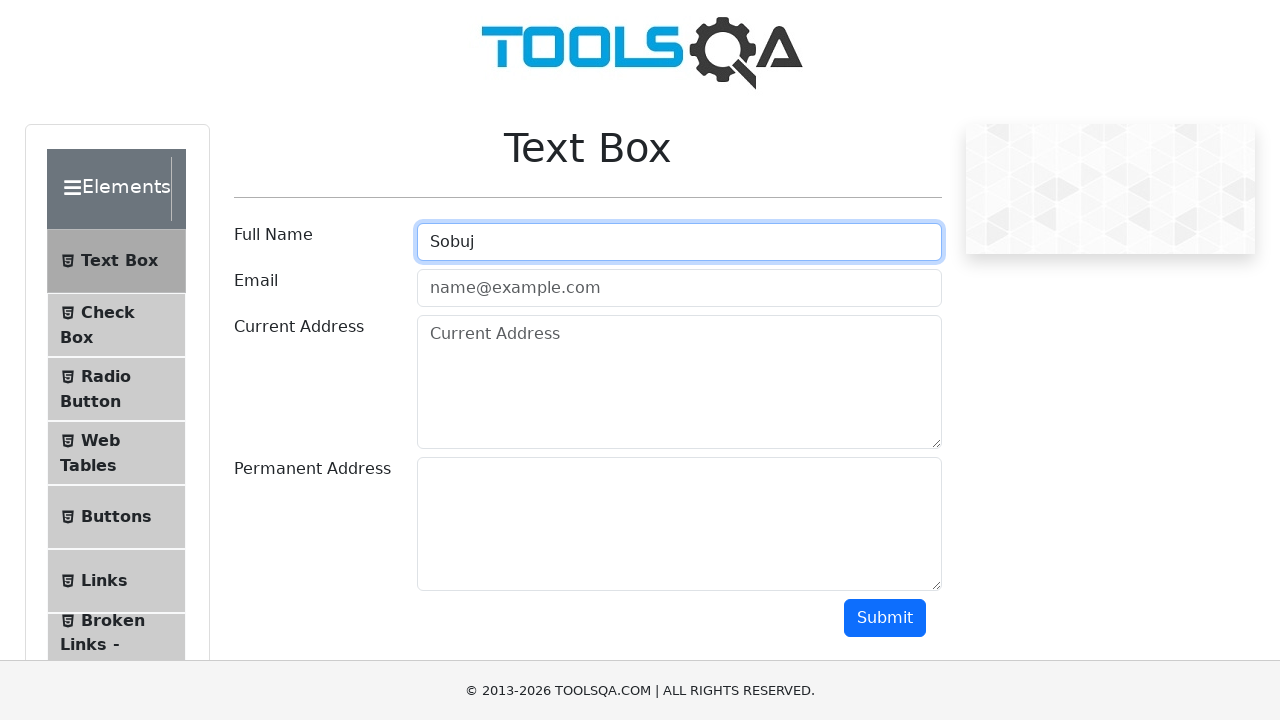

Clicked submit button at (885, 618) on #submit
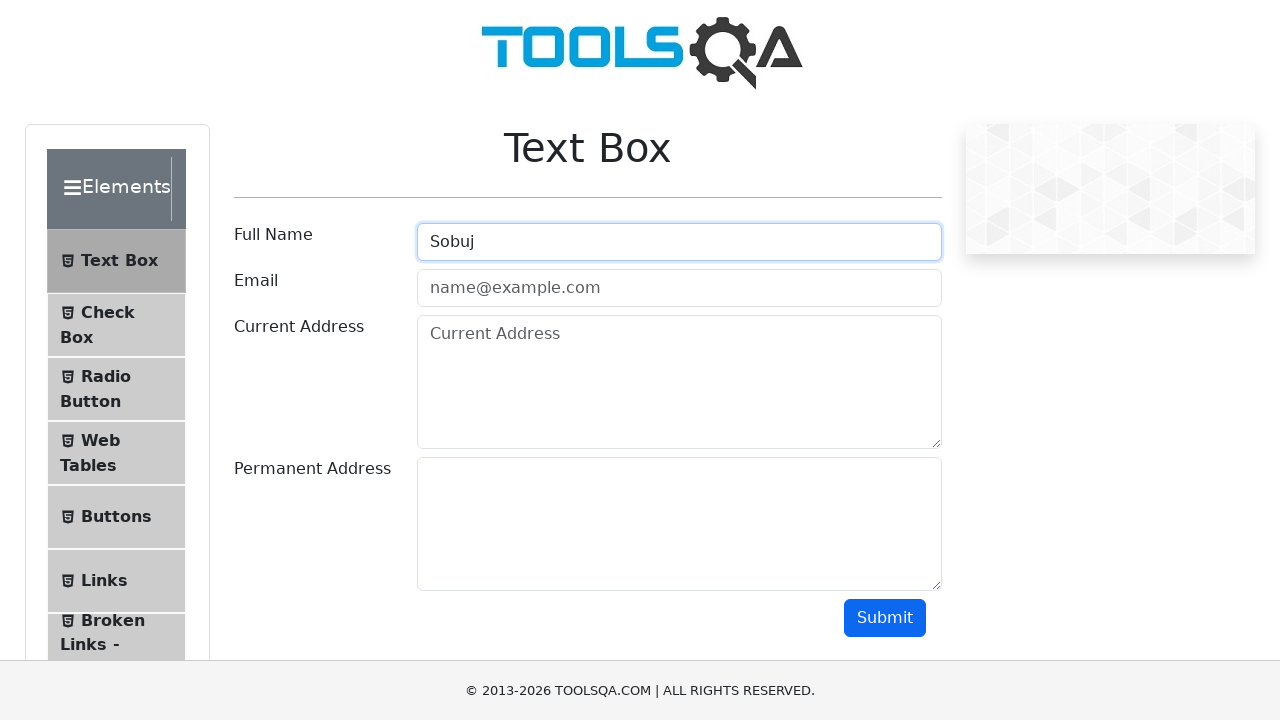

Navigated to links page
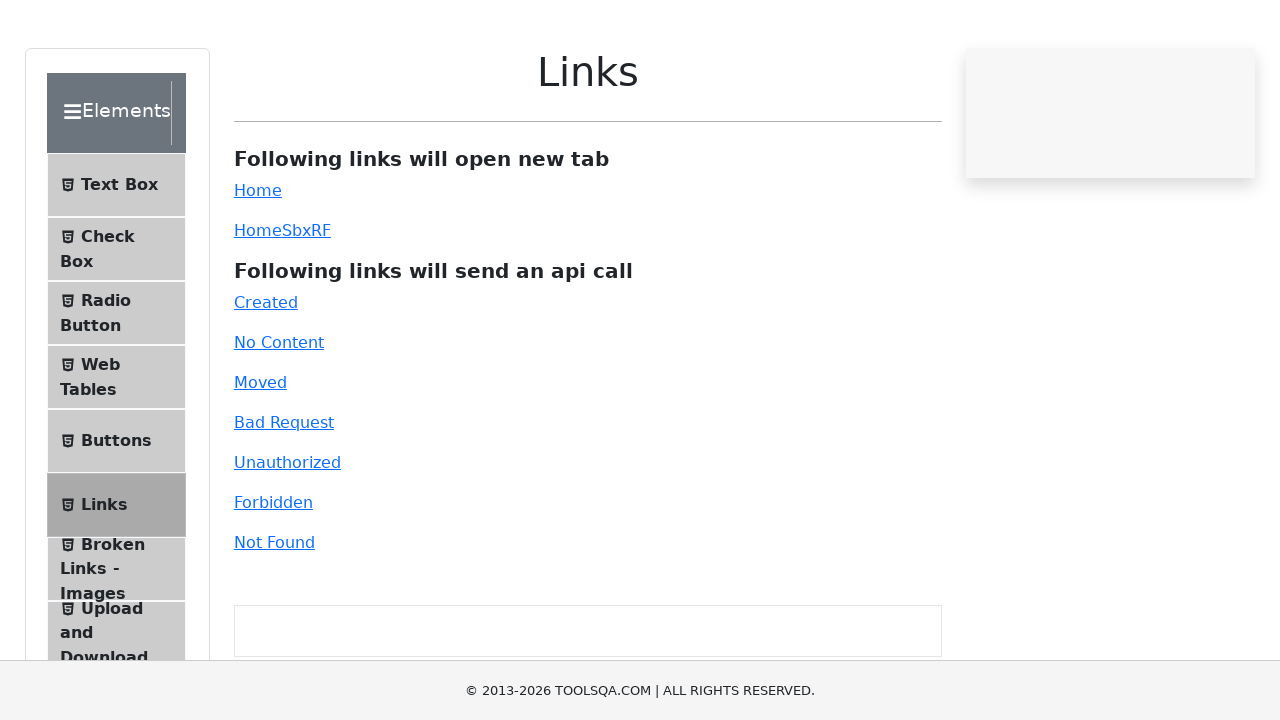

Navigated back to text-box page
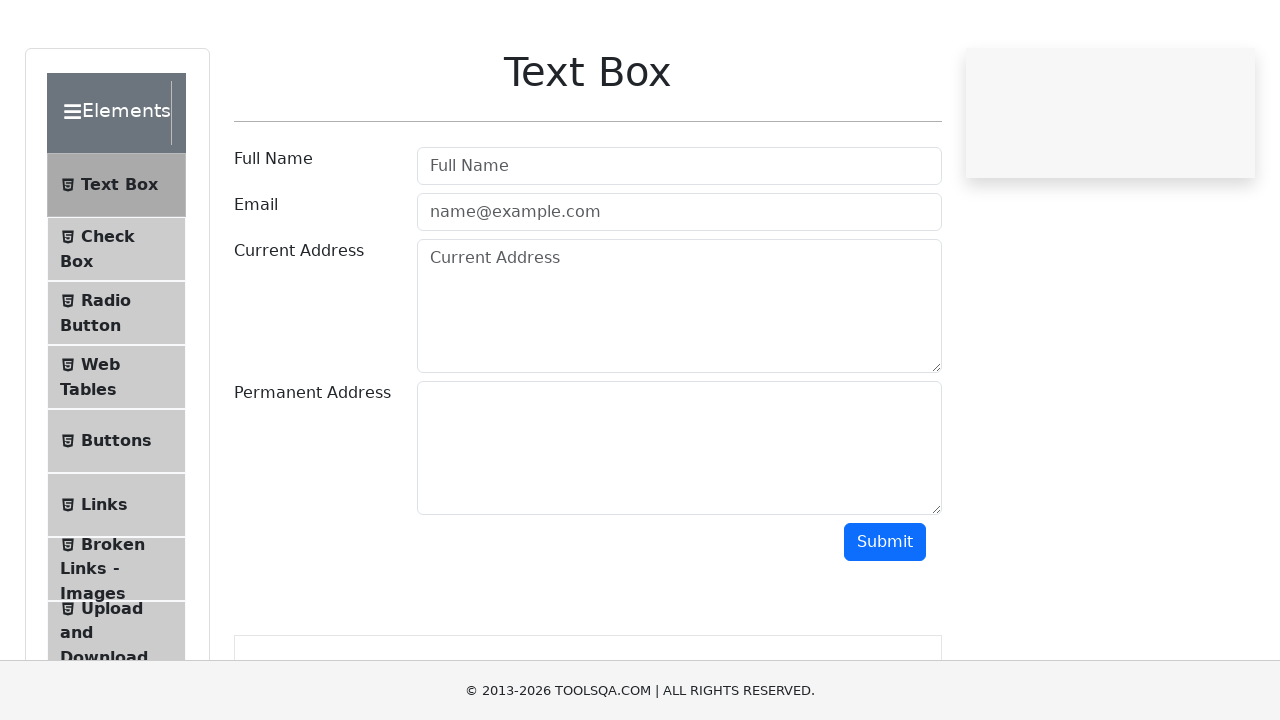

Navigated forward to links page
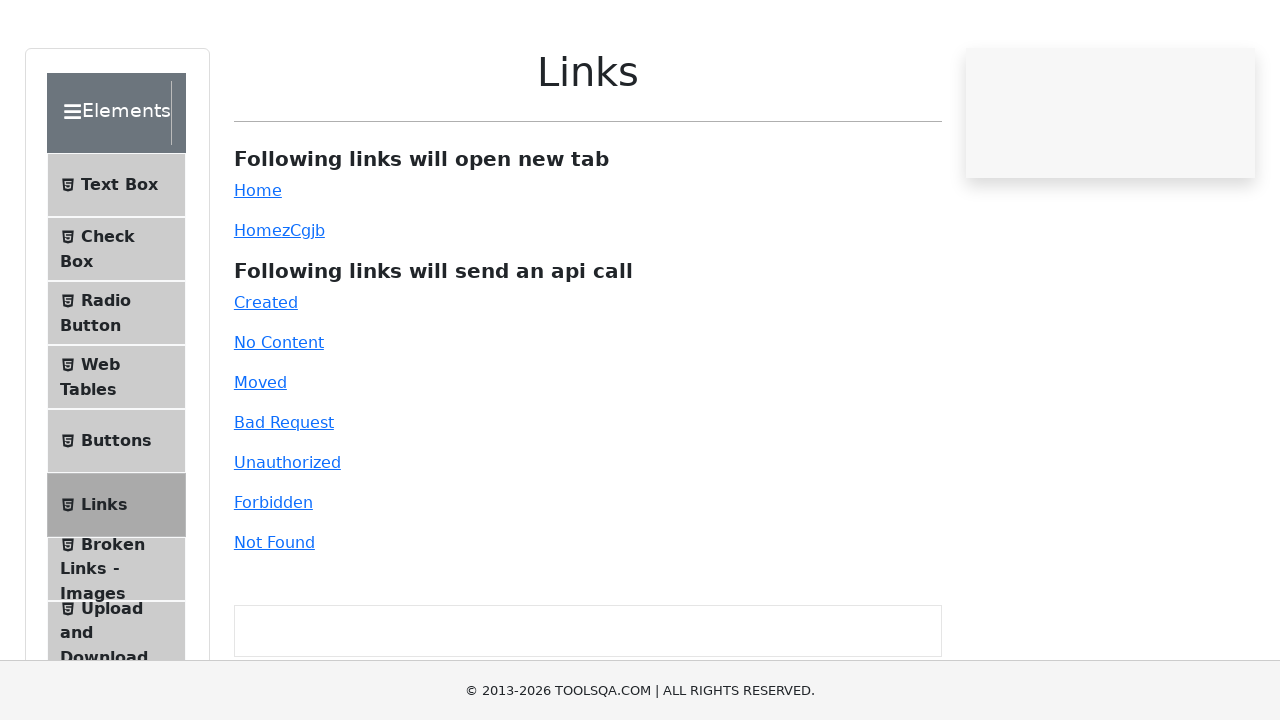

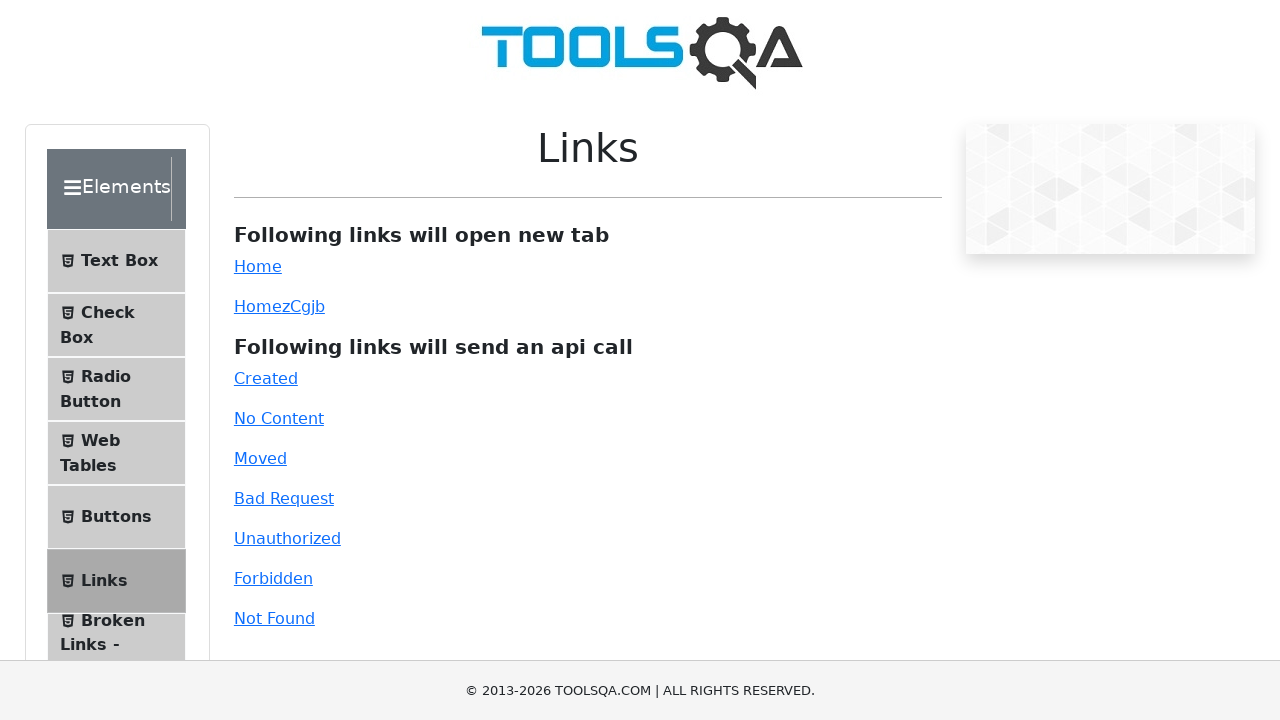